Navigates to CoinMarketCap homepage and scrolls down multiple times to load cryptocurrency data in the table, then verifies the table content is present.

Starting URL: https://coinmarketcap.com/

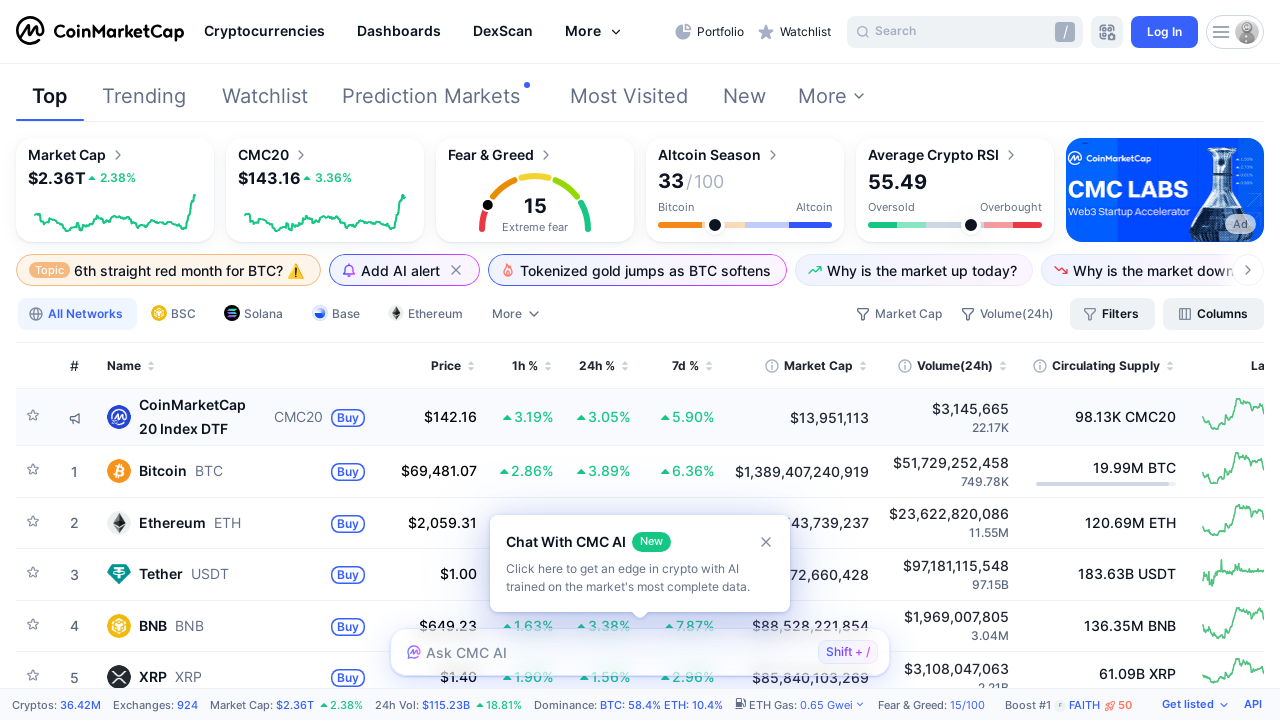

Waited for cryptocurrency table to be visible
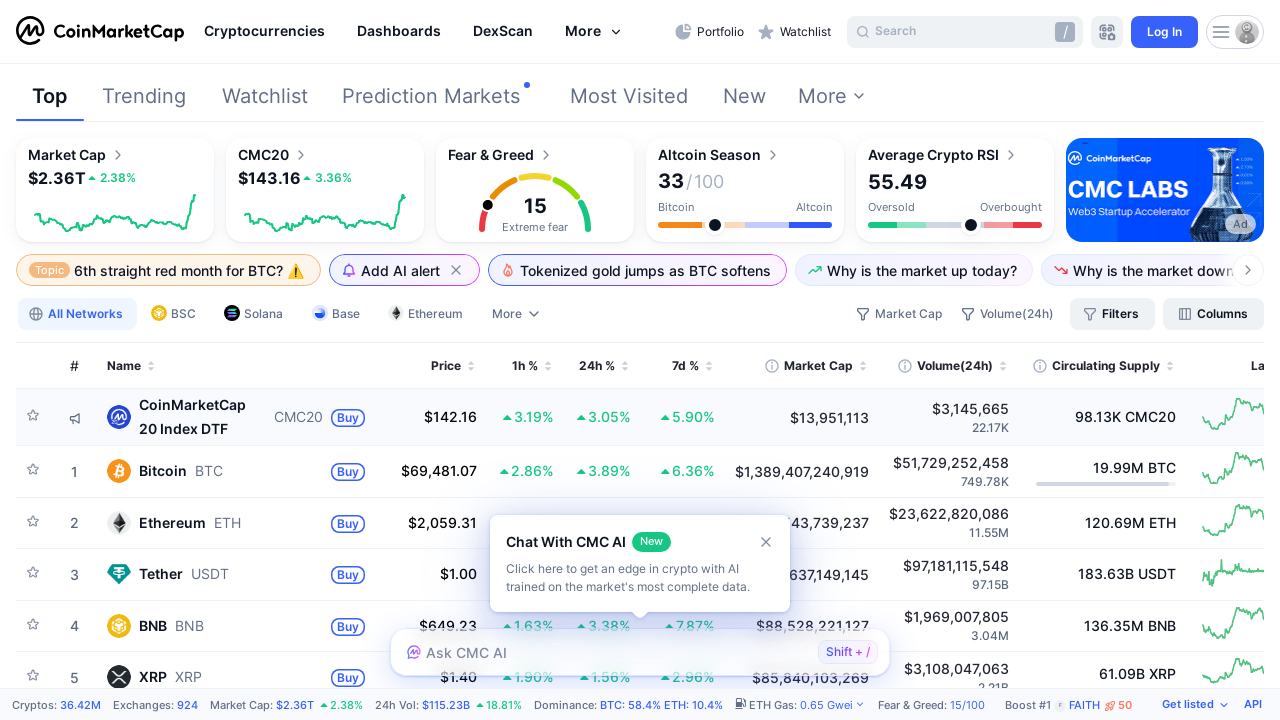

Scrolled down to load more cryptocurrency data (scroll 1/15)
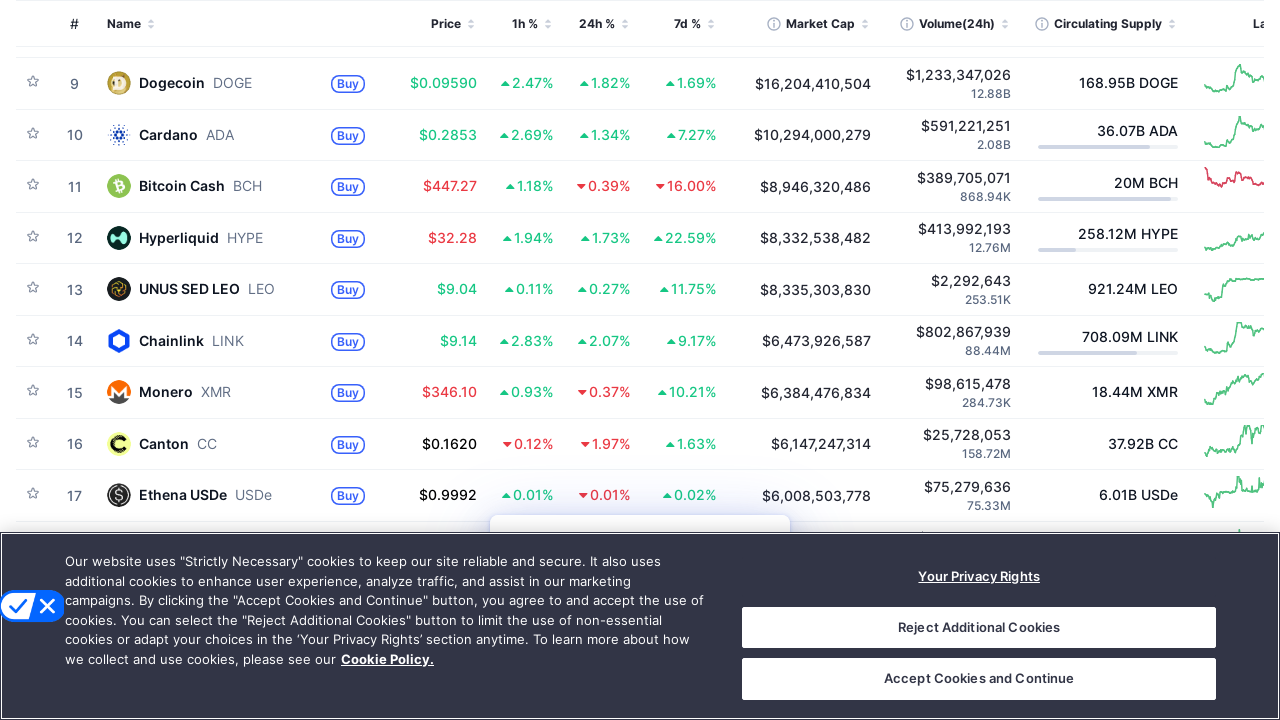

Waited 2 seconds for data to load after scroll 1/15
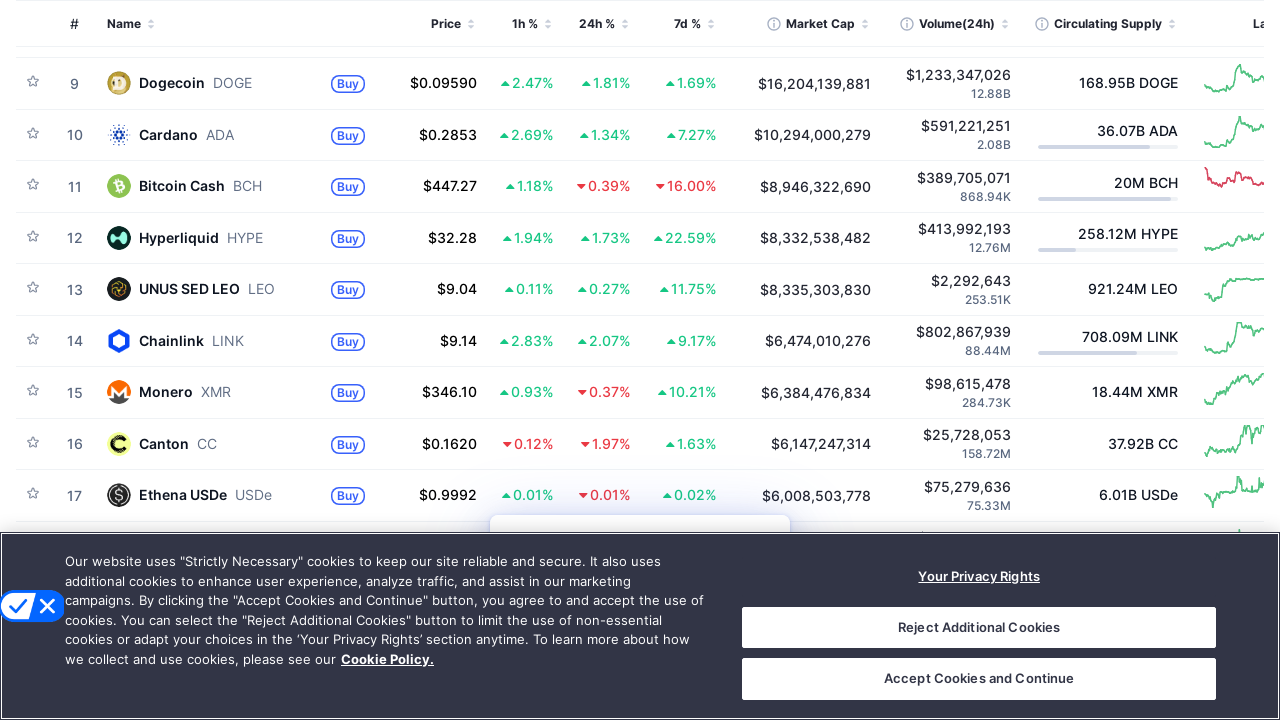

Scrolled down to load more cryptocurrency data (scroll 2/15)
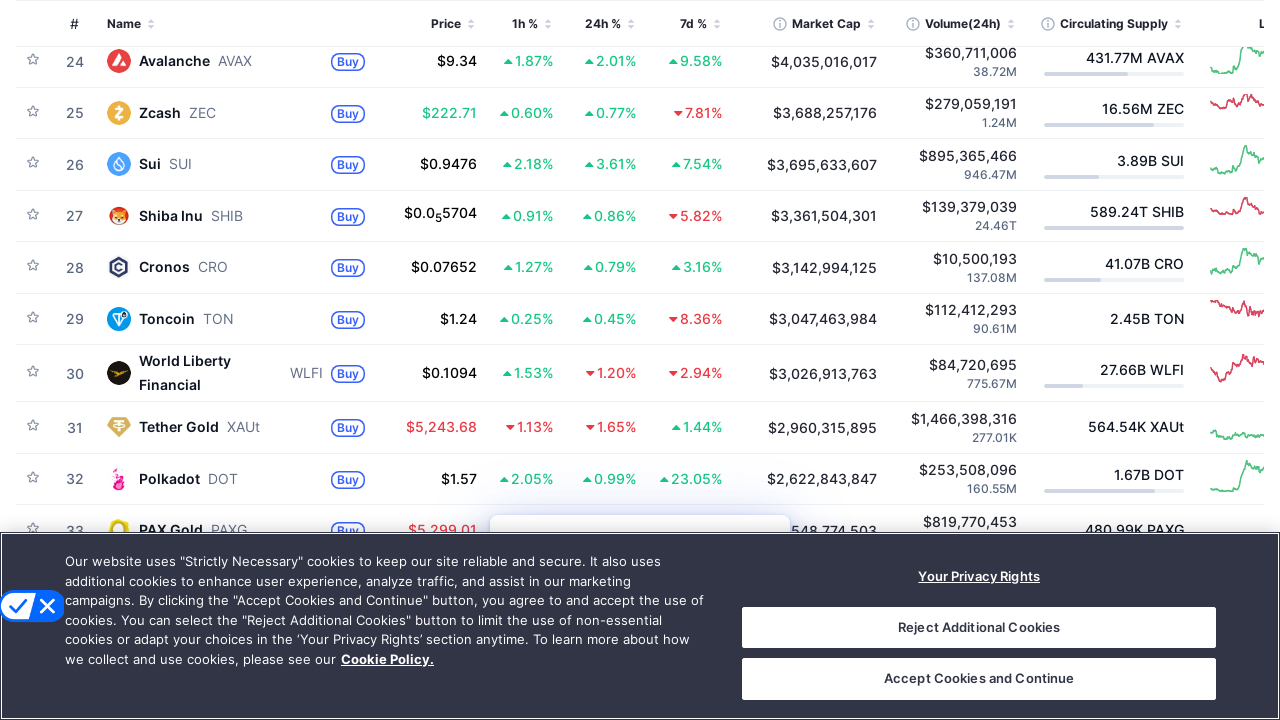

Waited 2 seconds for data to load after scroll 2/15
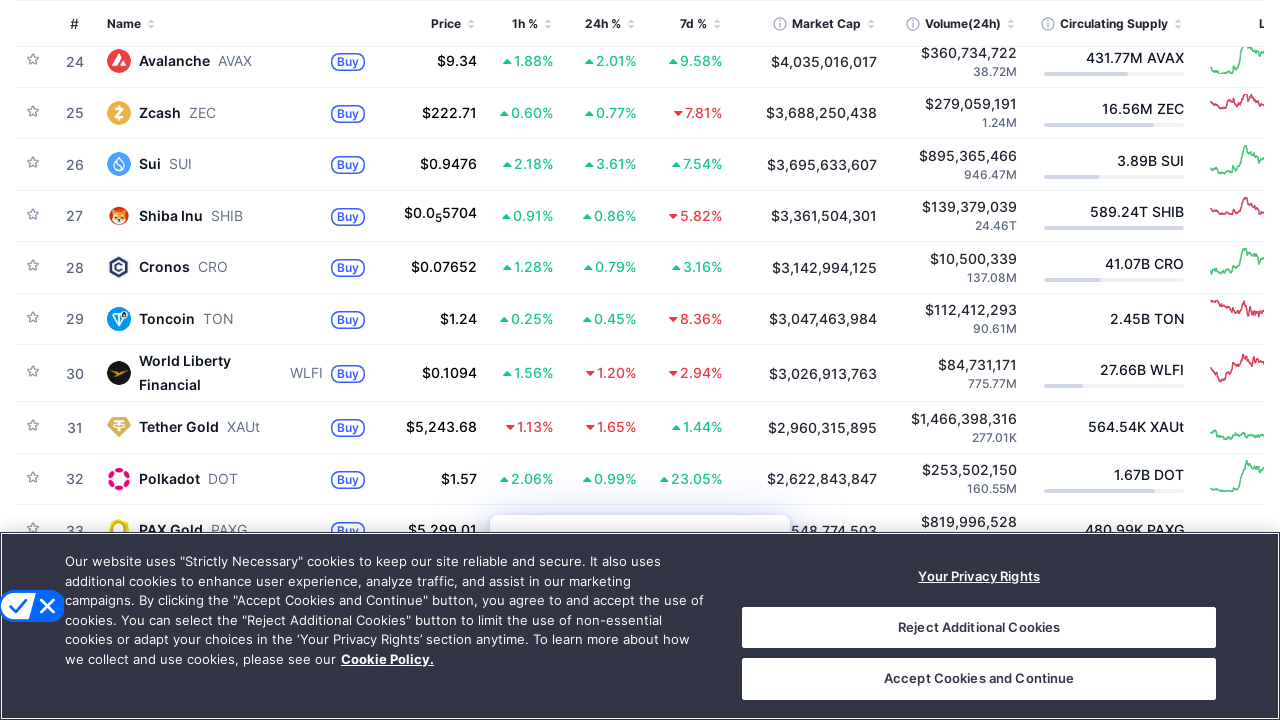

Scrolled down to load more cryptocurrency data (scroll 3/15)
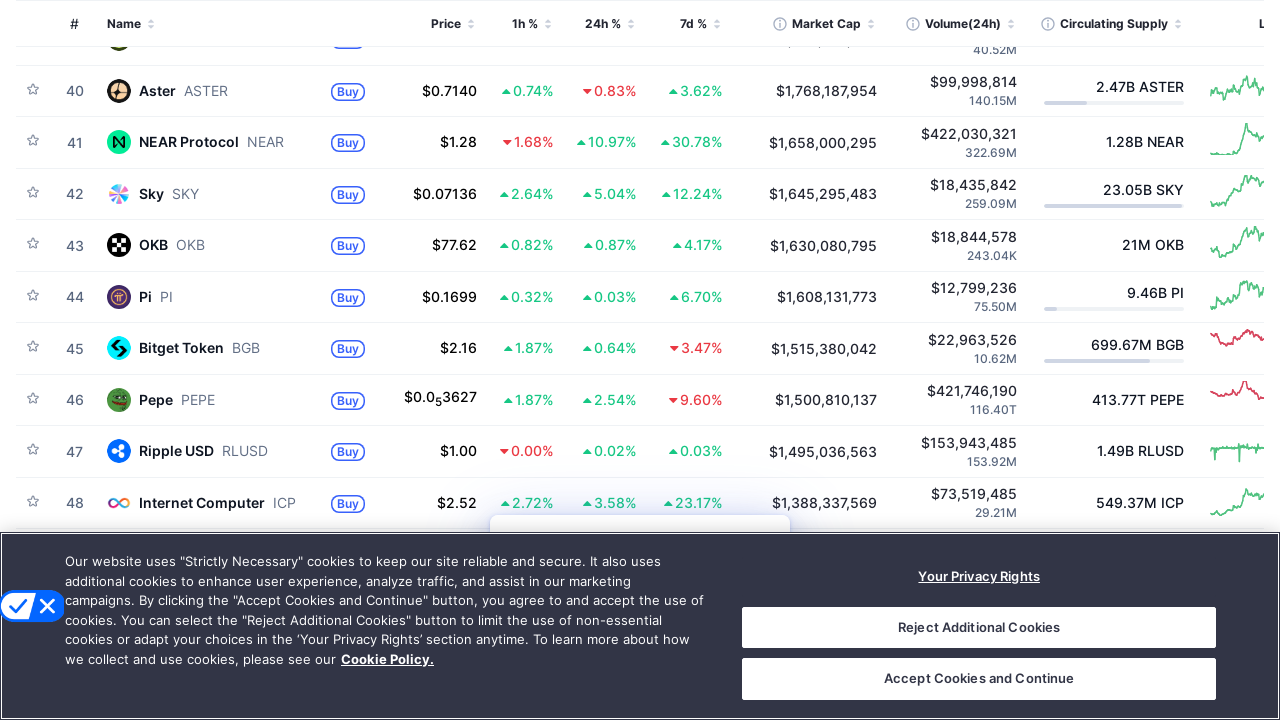

Waited 2 seconds for data to load after scroll 3/15
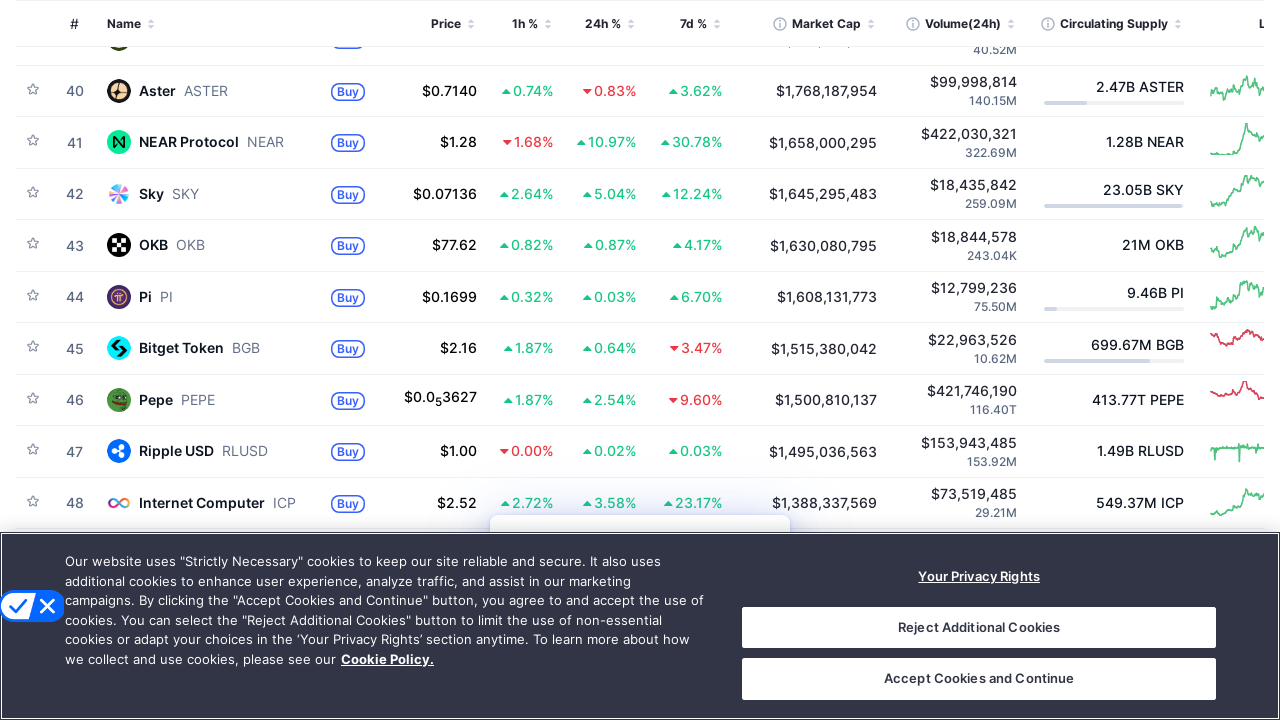

Scrolled down to load more cryptocurrency data (scroll 4/15)
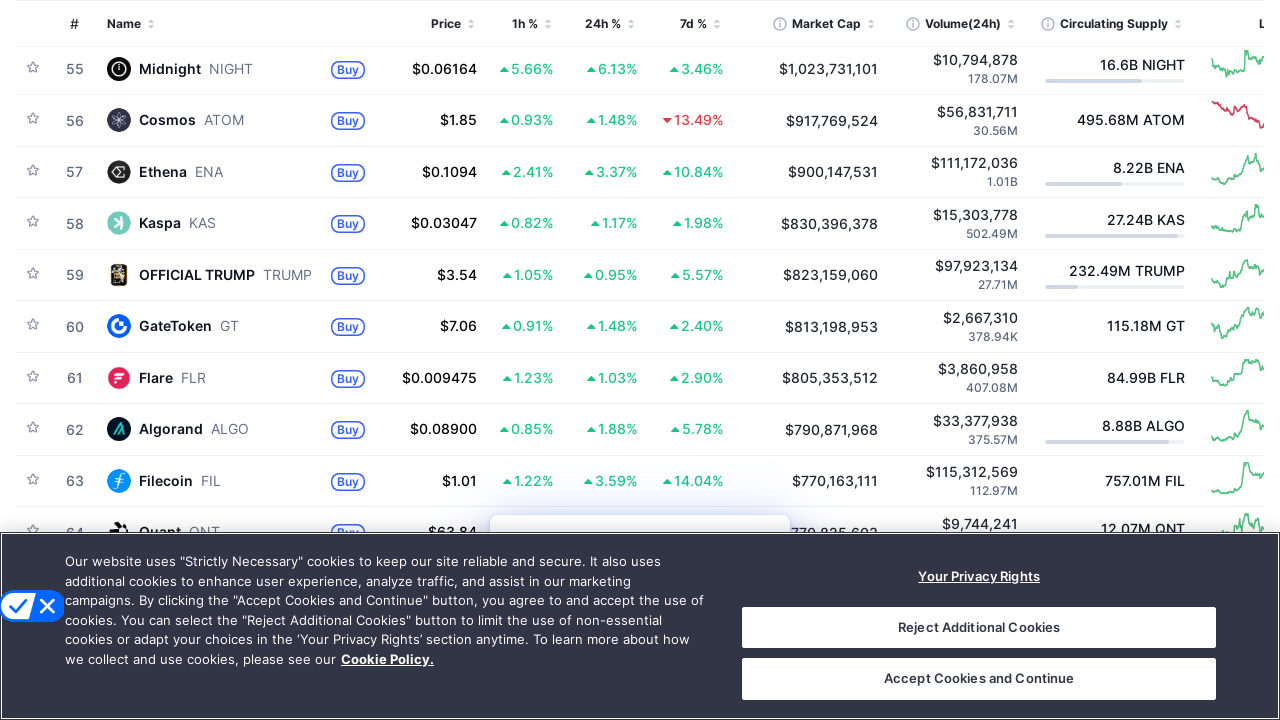

Waited 2 seconds for data to load after scroll 4/15
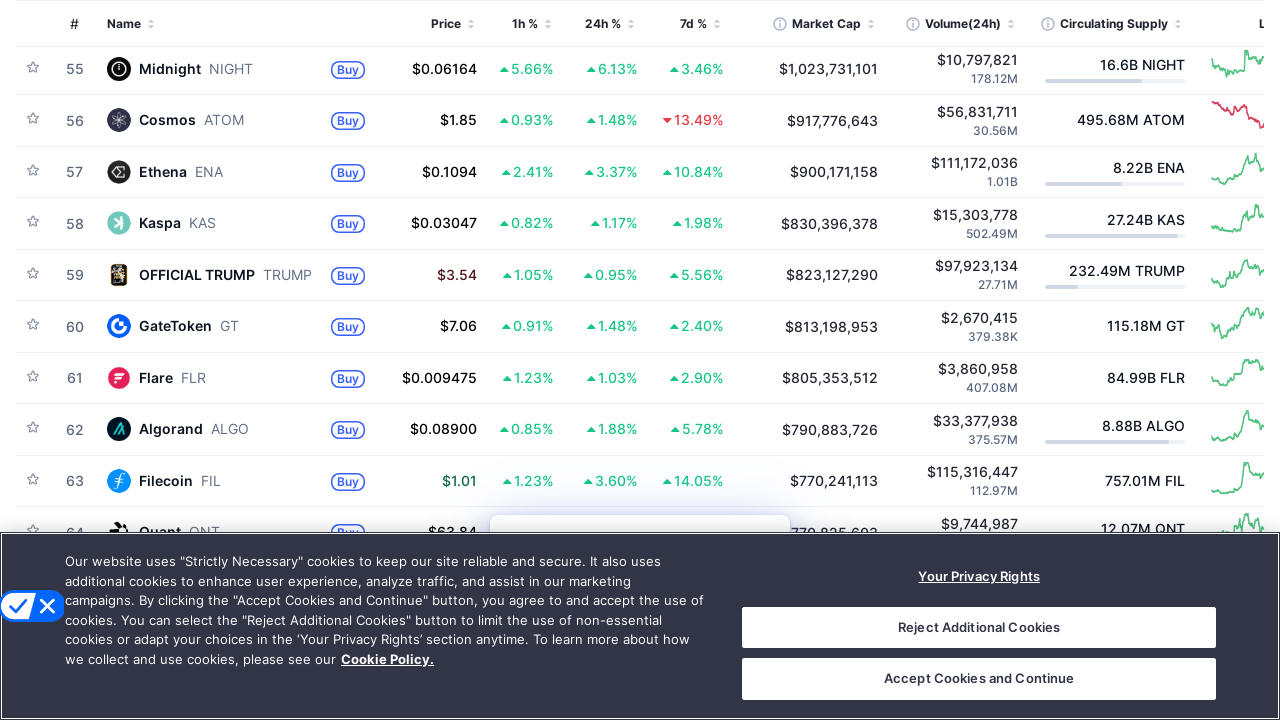

Scrolled down to load more cryptocurrency data (scroll 5/15)
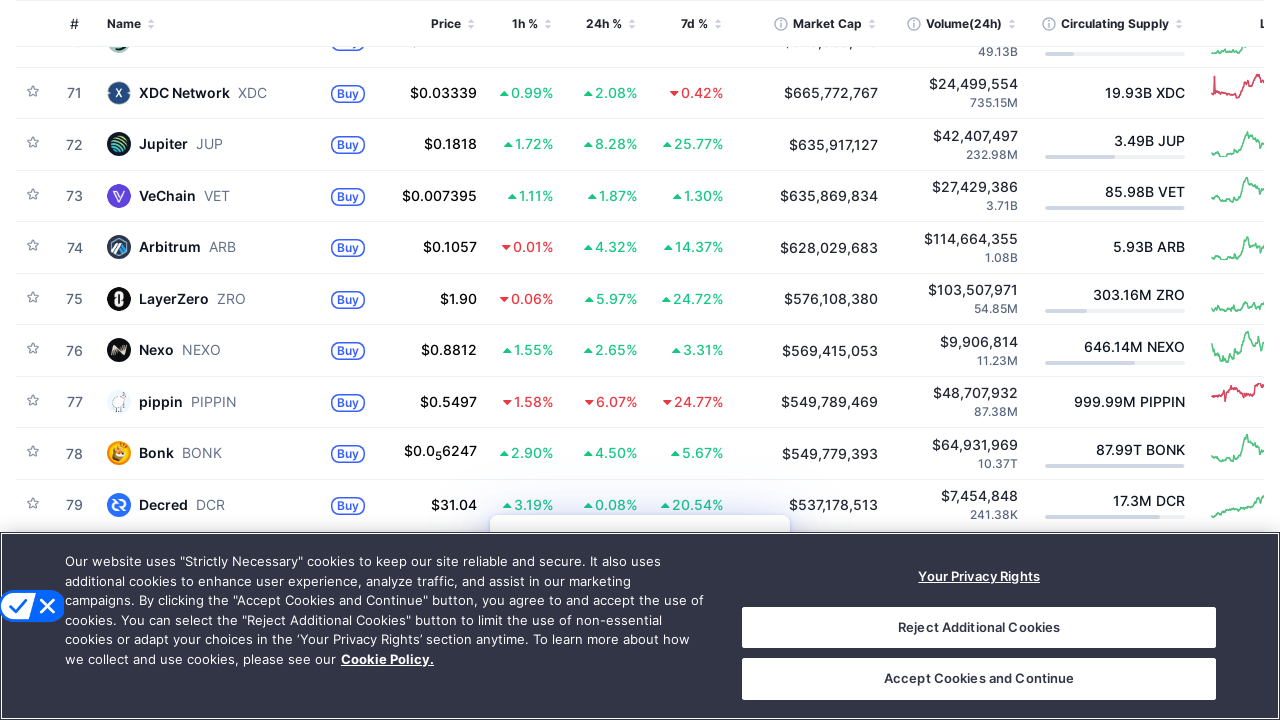

Waited 2 seconds for data to load after scroll 5/15
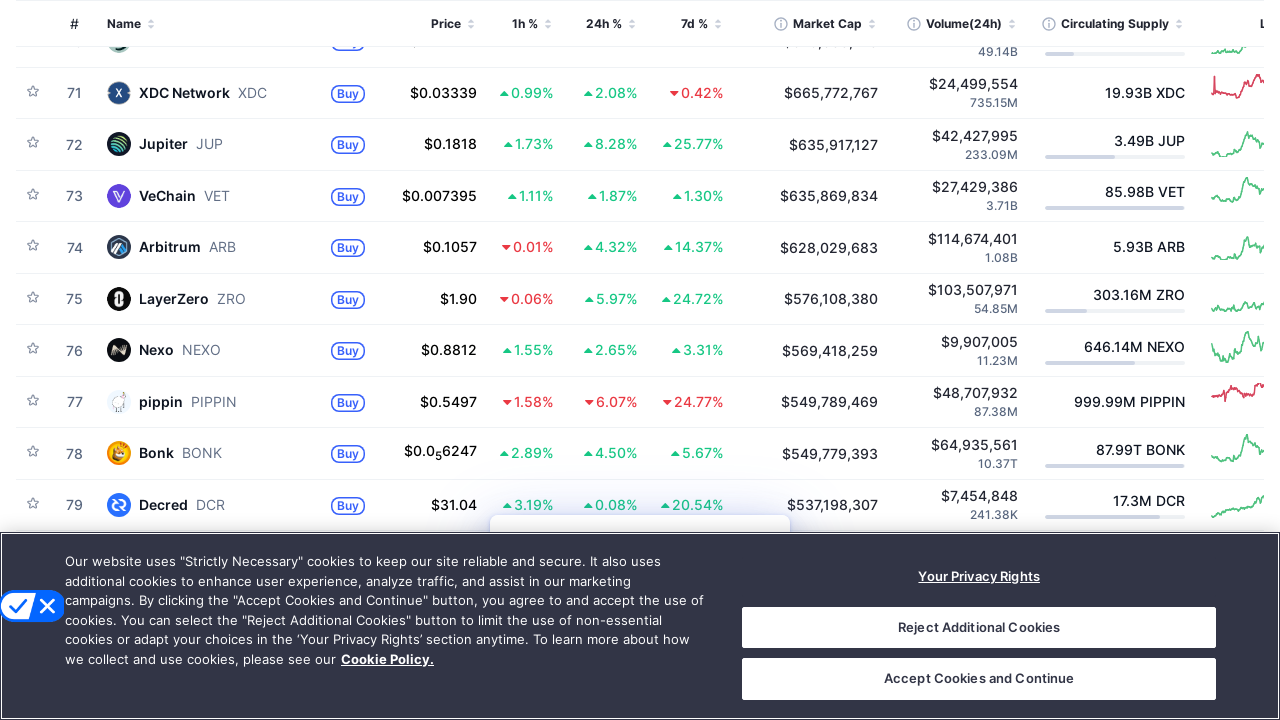

Scrolled down to load more cryptocurrency data (scroll 6/15)
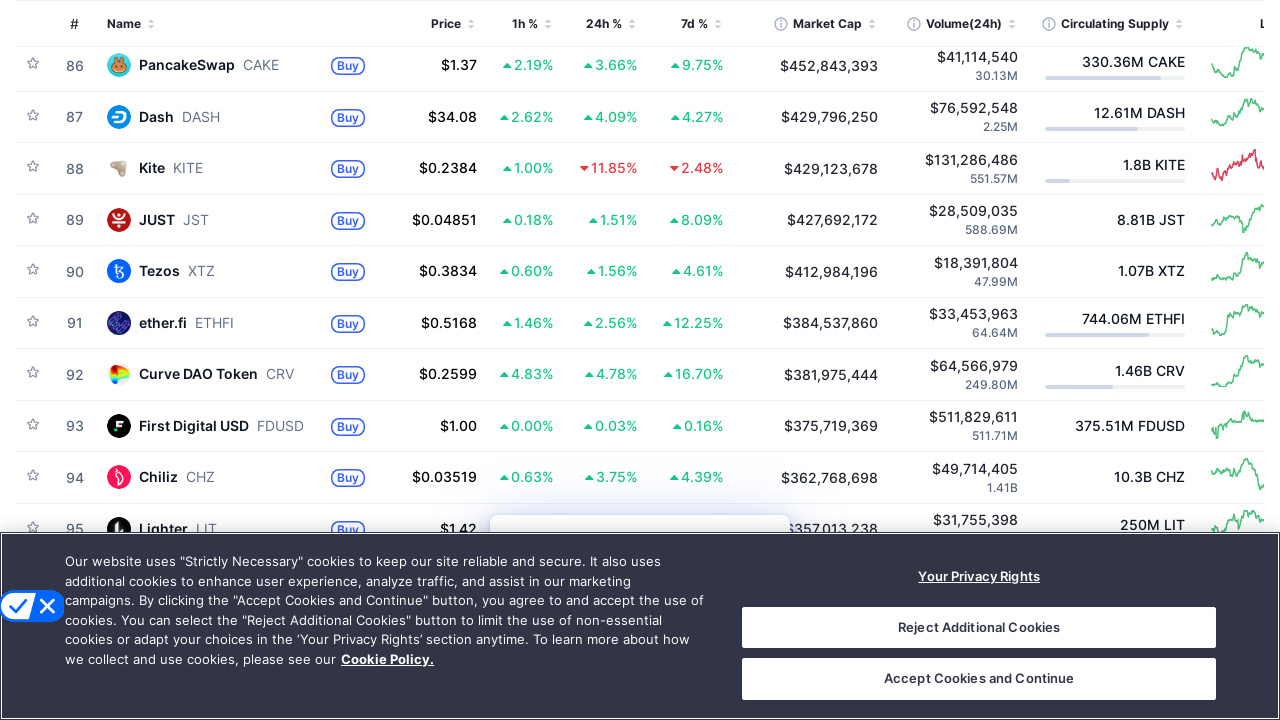

Waited 2 seconds for data to load after scroll 6/15
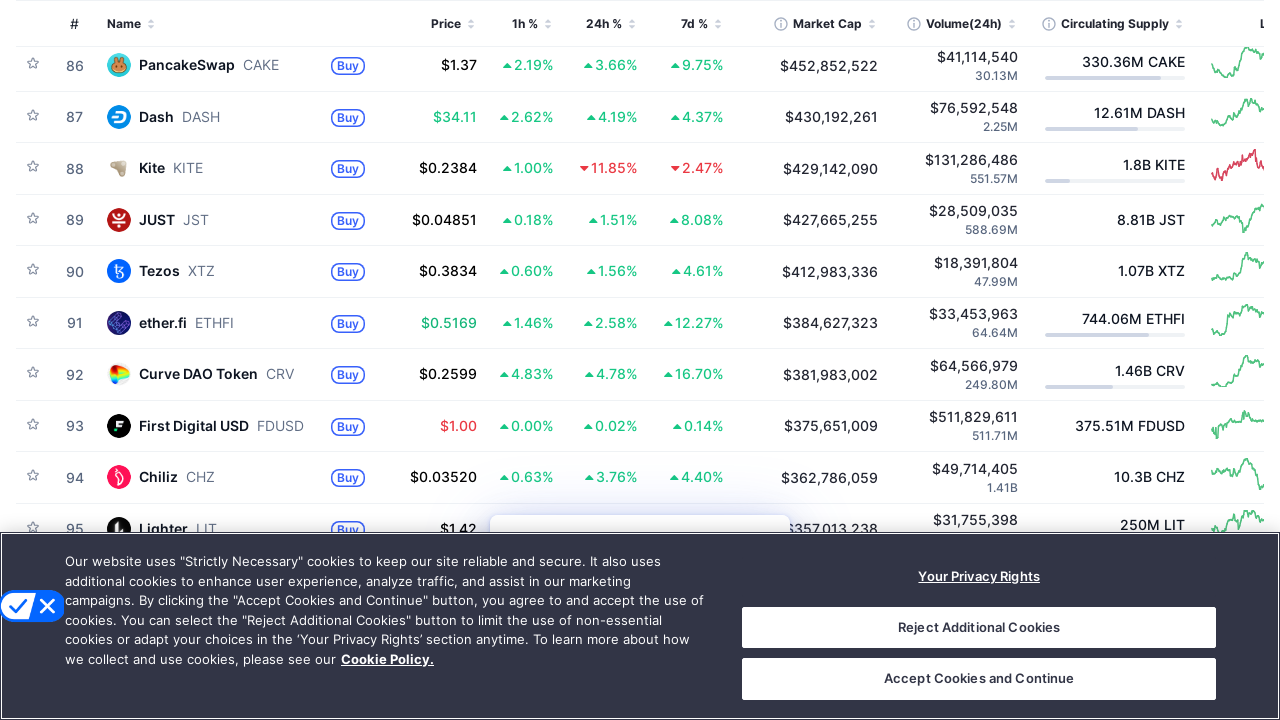

Scrolled down to load more cryptocurrency data (scroll 7/15)
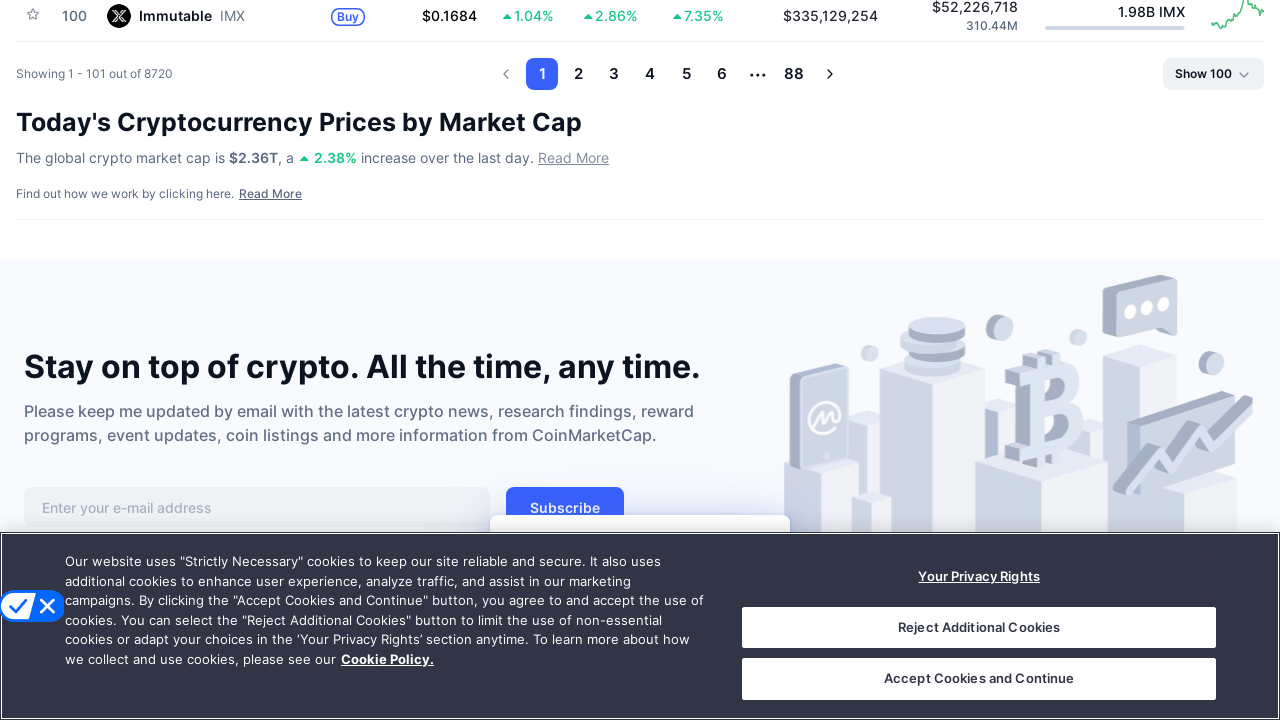

Waited 2 seconds for data to load after scroll 7/15
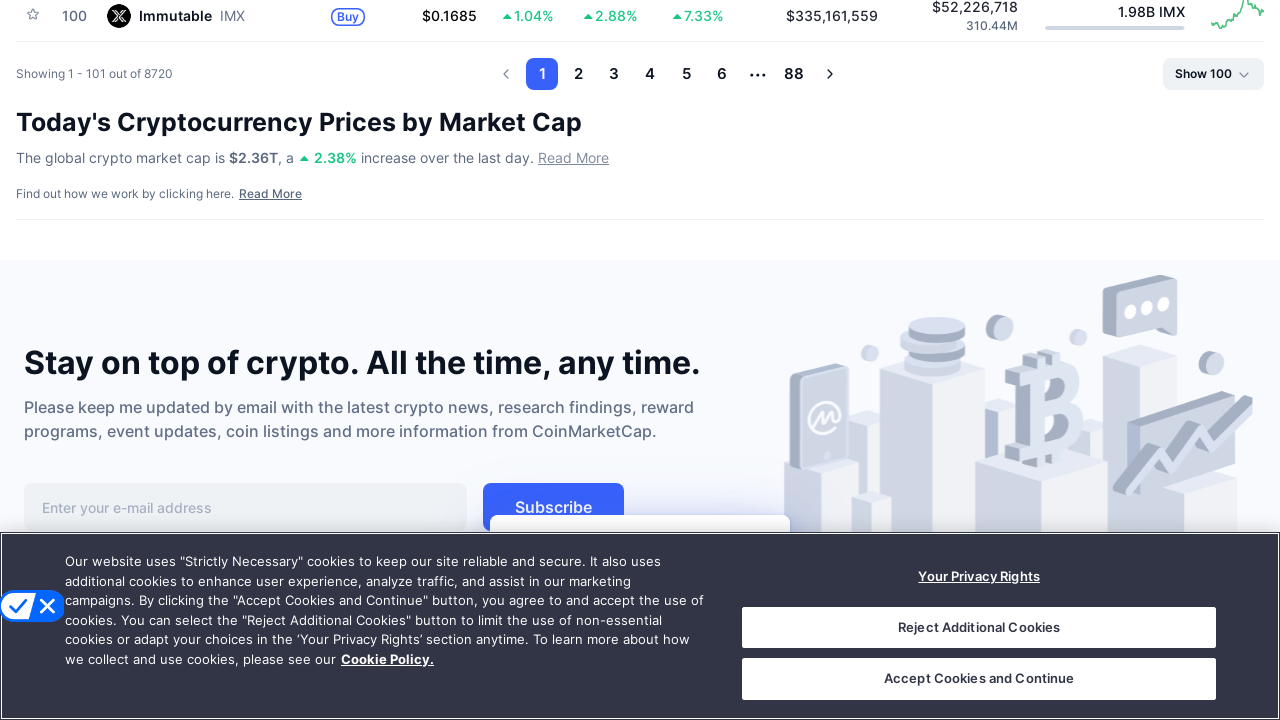

Scrolled down to load more cryptocurrency data (scroll 8/15)
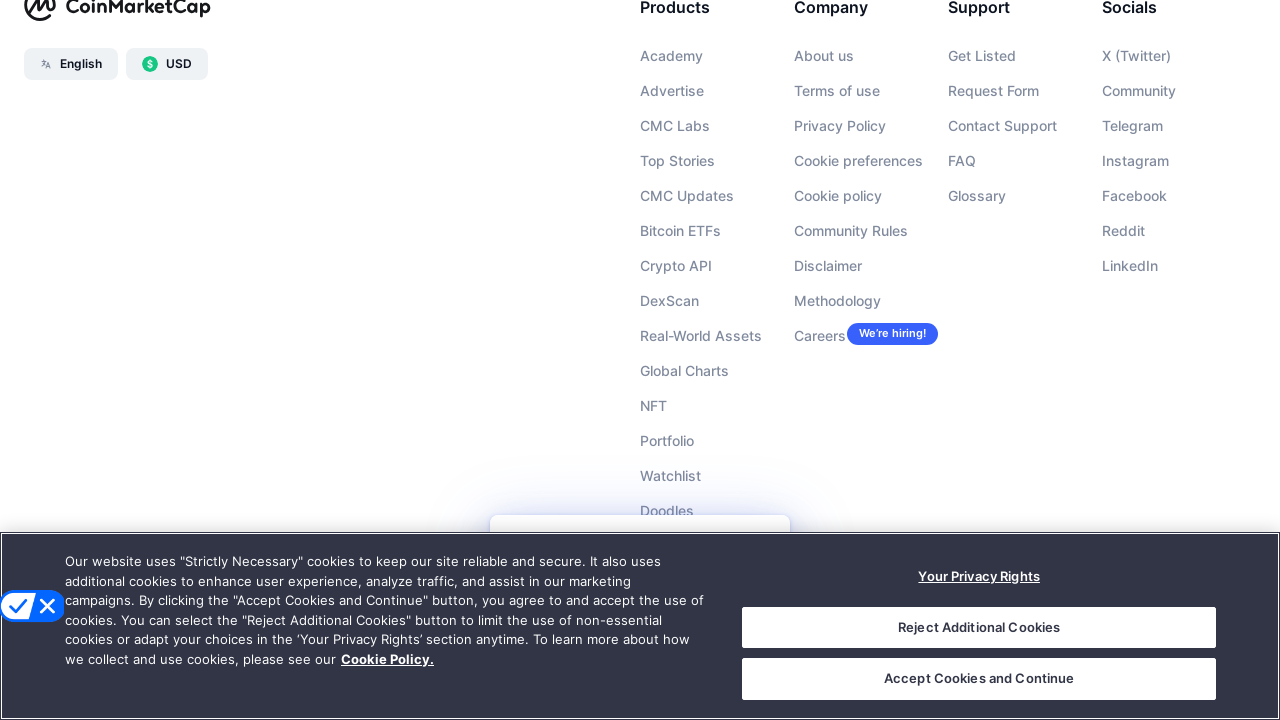

Waited 2 seconds for data to load after scroll 8/15
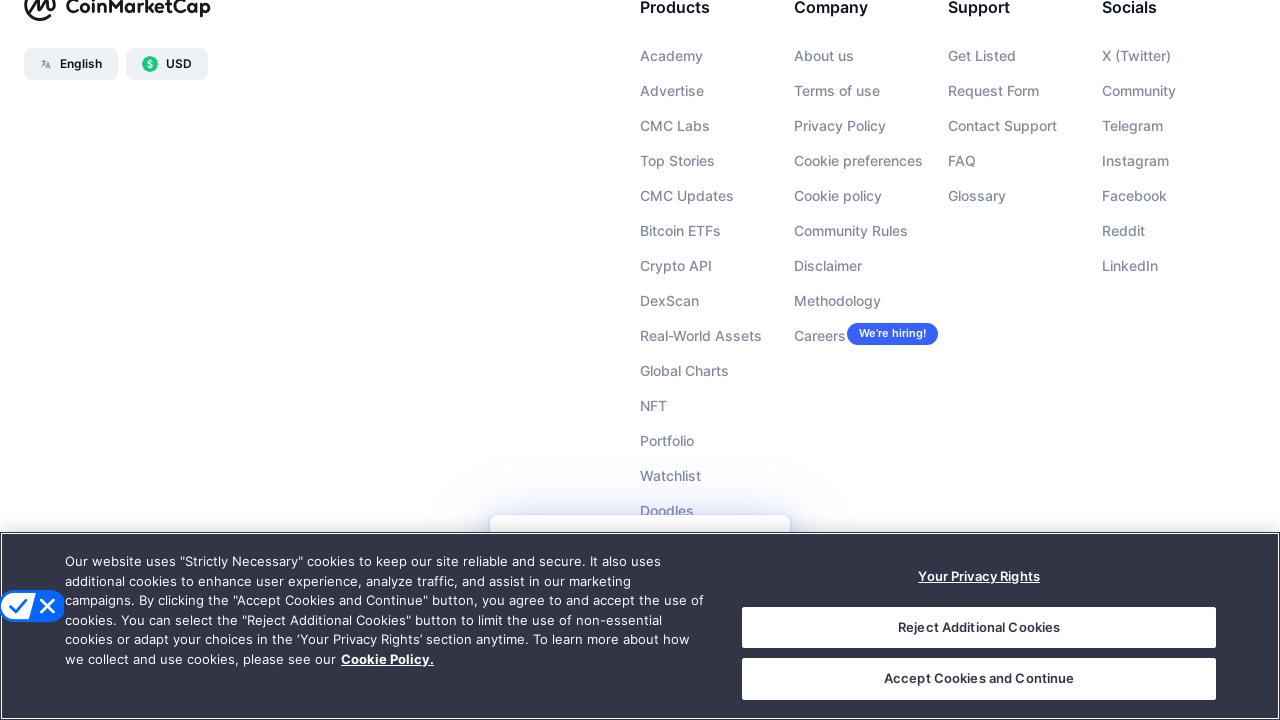

Scrolled down to load more cryptocurrency data (scroll 9/15)
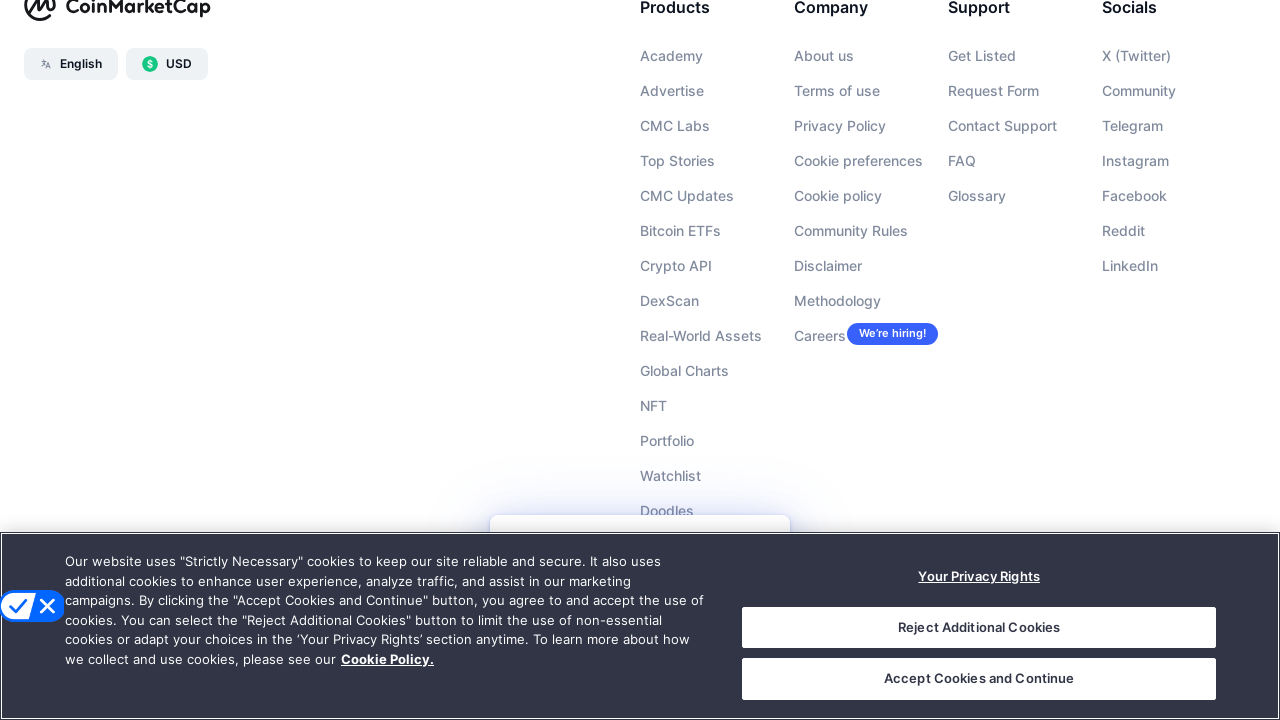

Waited 2 seconds for data to load after scroll 9/15
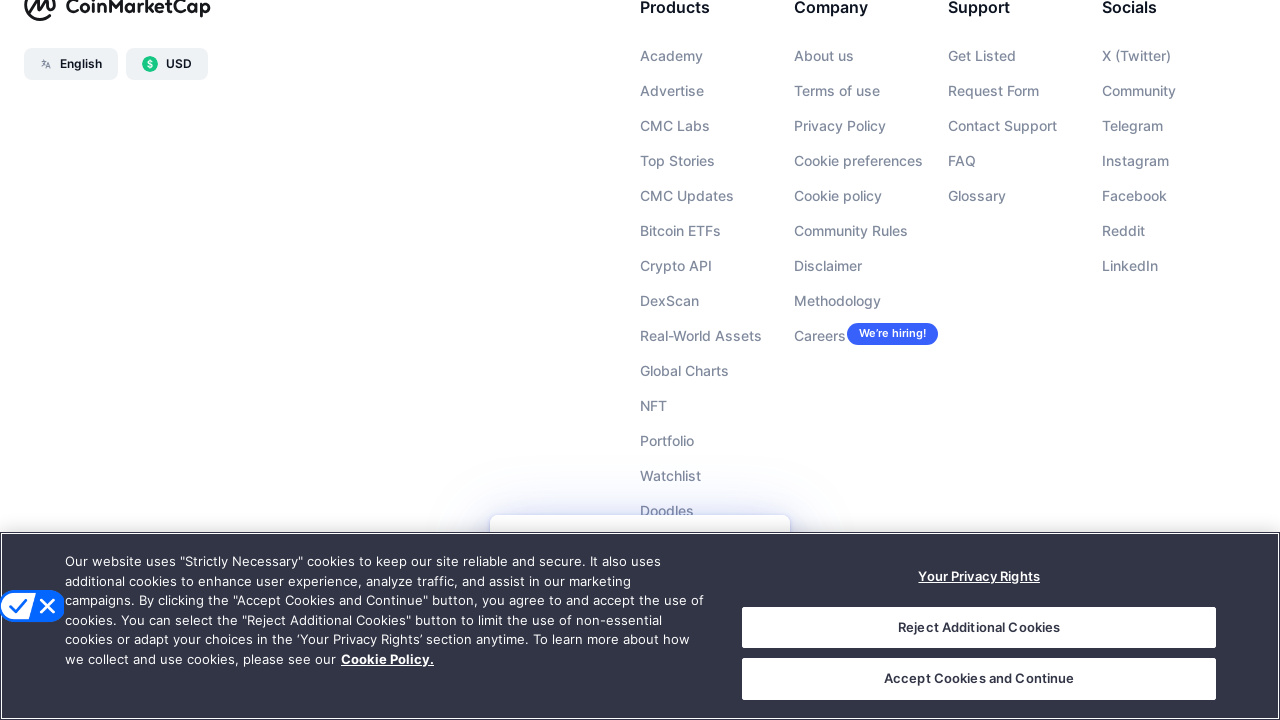

Scrolled down to load more cryptocurrency data (scroll 10/15)
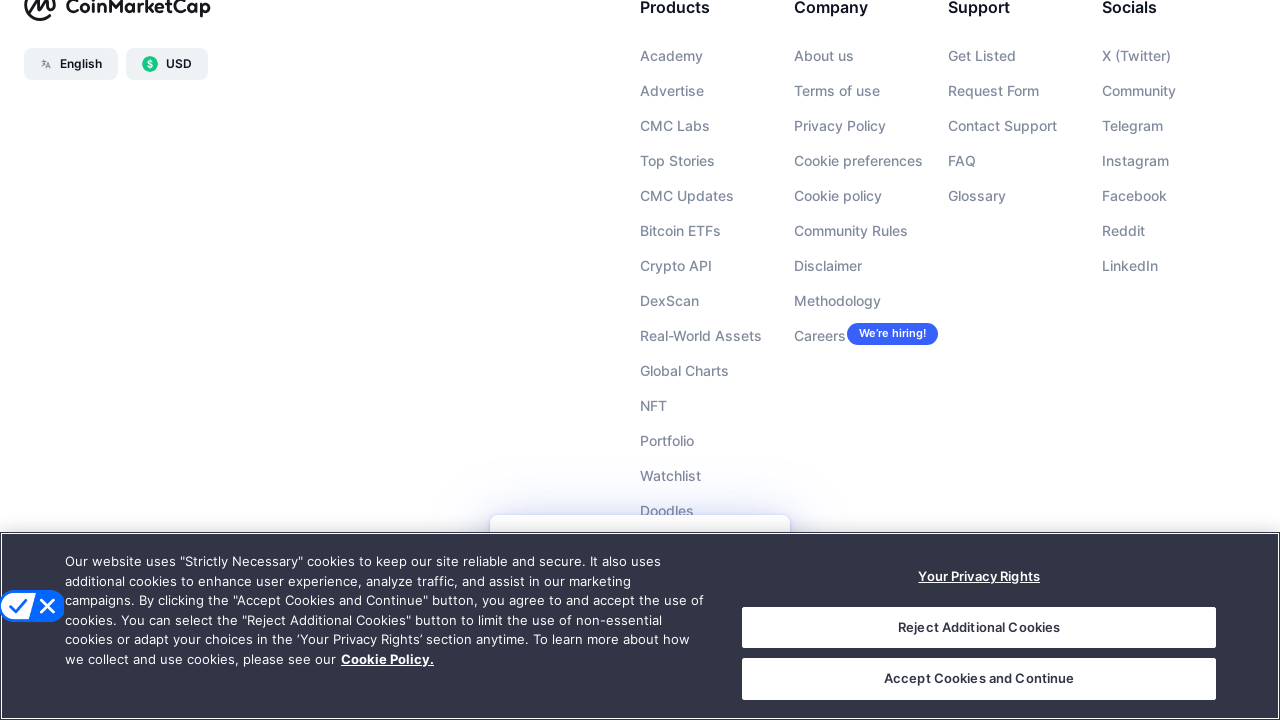

Waited 2 seconds for data to load after scroll 10/15
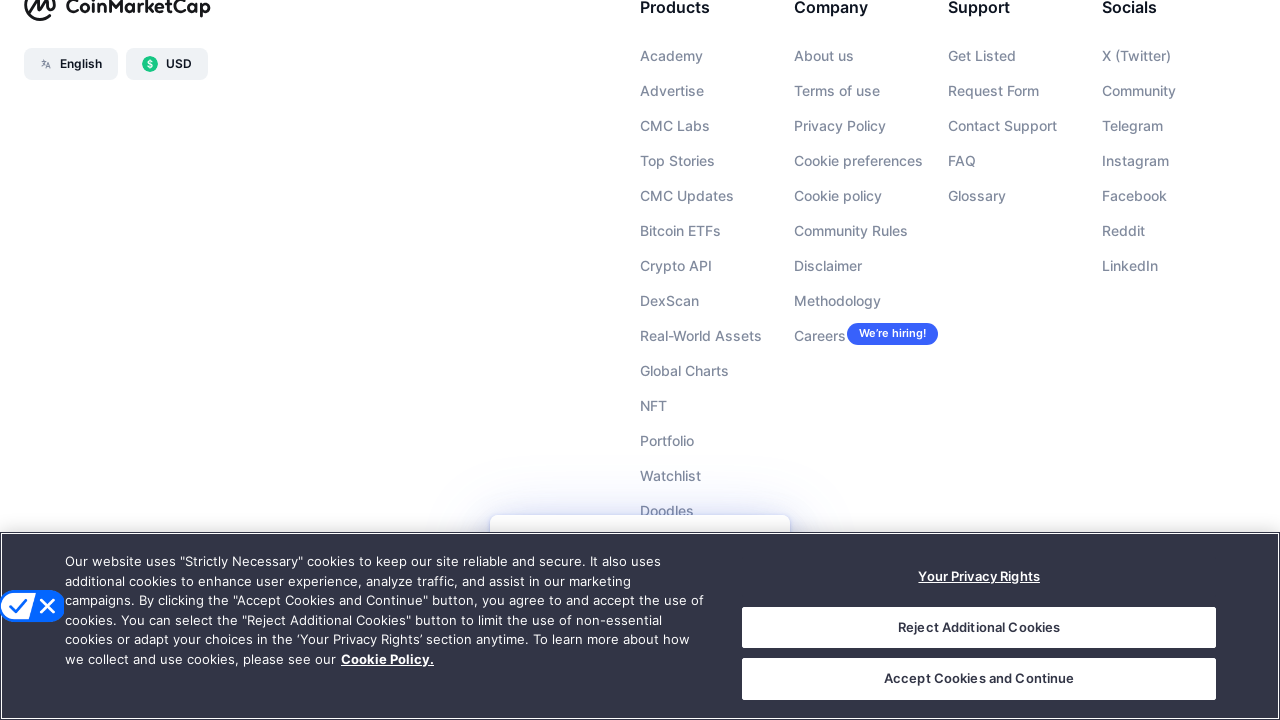

Scrolled down to load more cryptocurrency data (scroll 11/15)
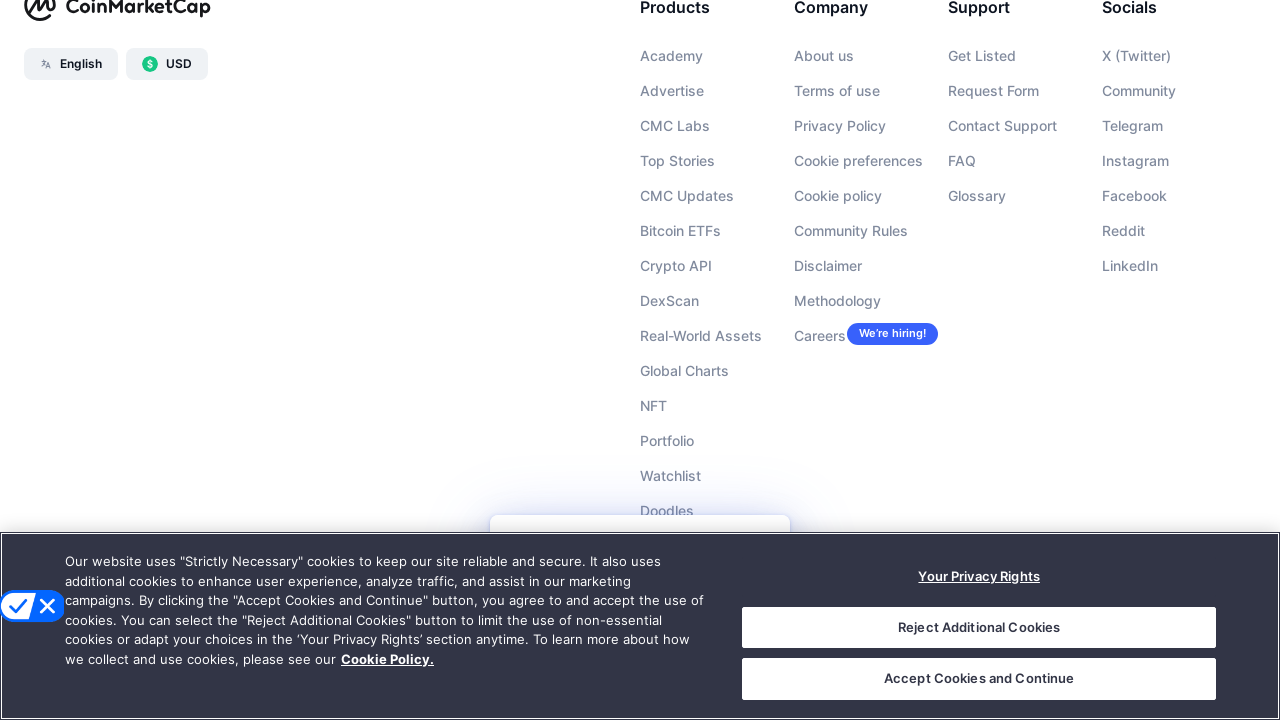

Waited 2 seconds for data to load after scroll 11/15
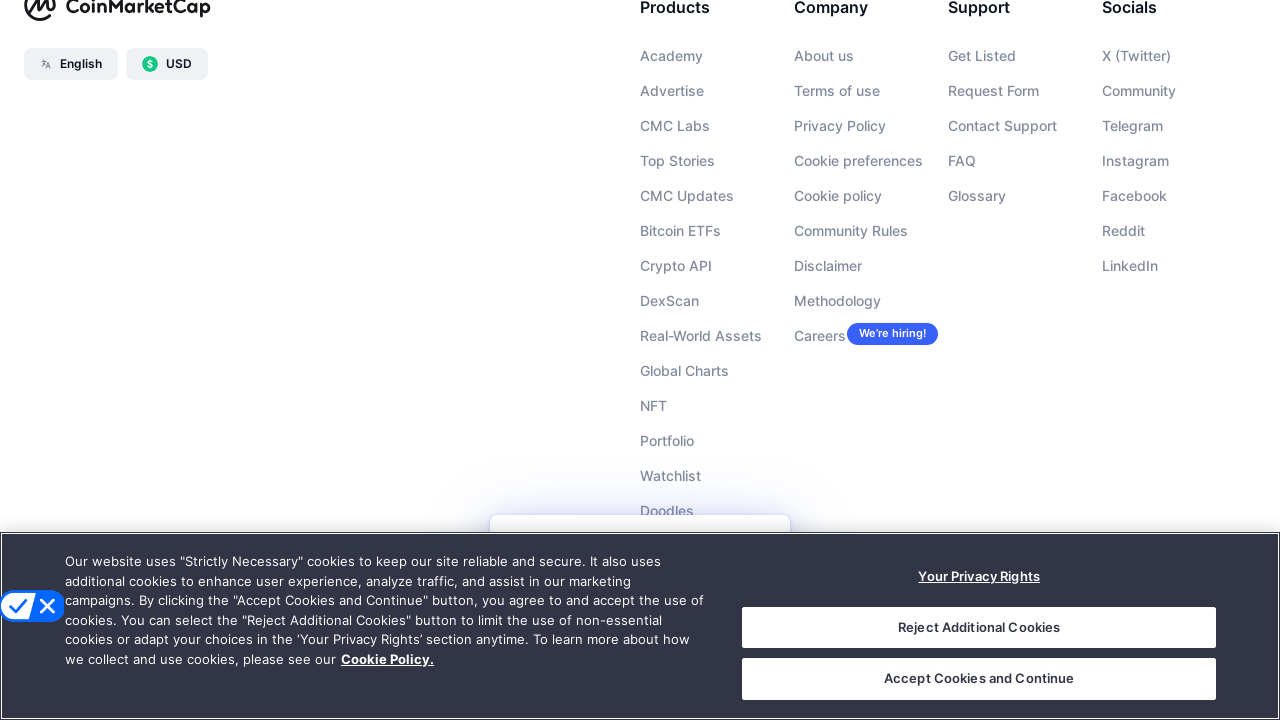

Scrolled down to load more cryptocurrency data (scroll 12/15)
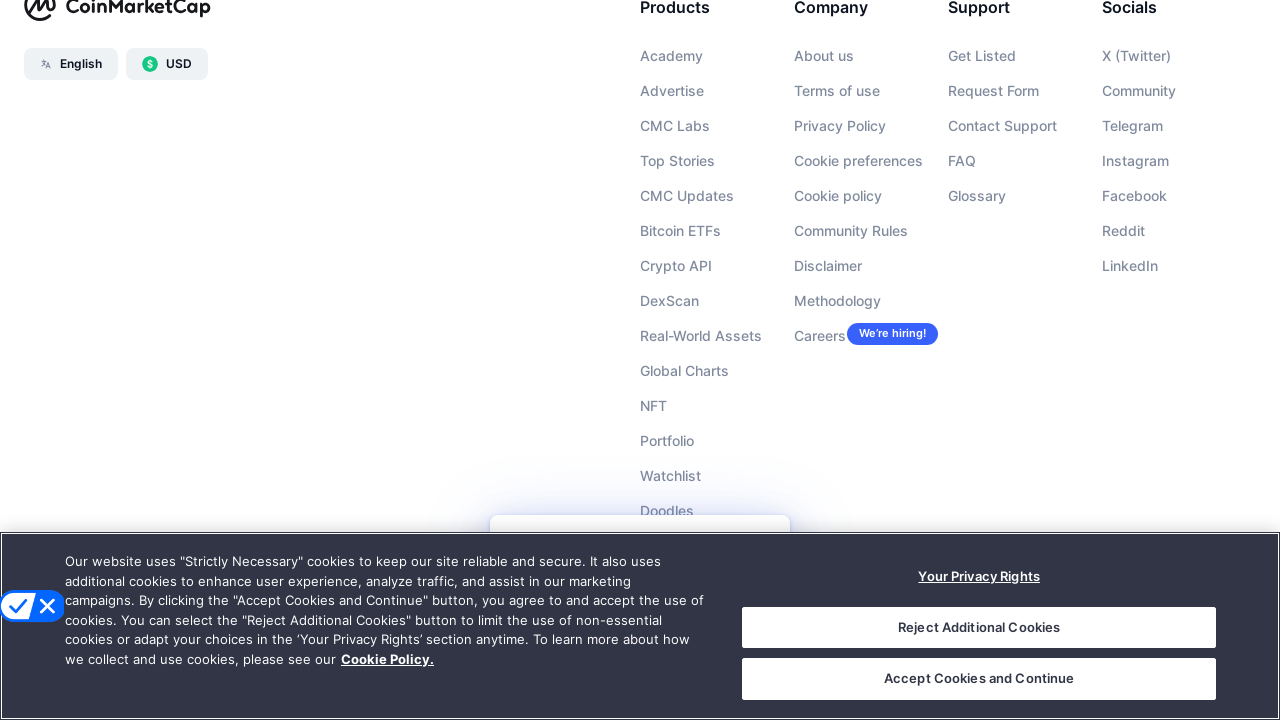

Waited 2 seconds for data to load after scroll 12/15
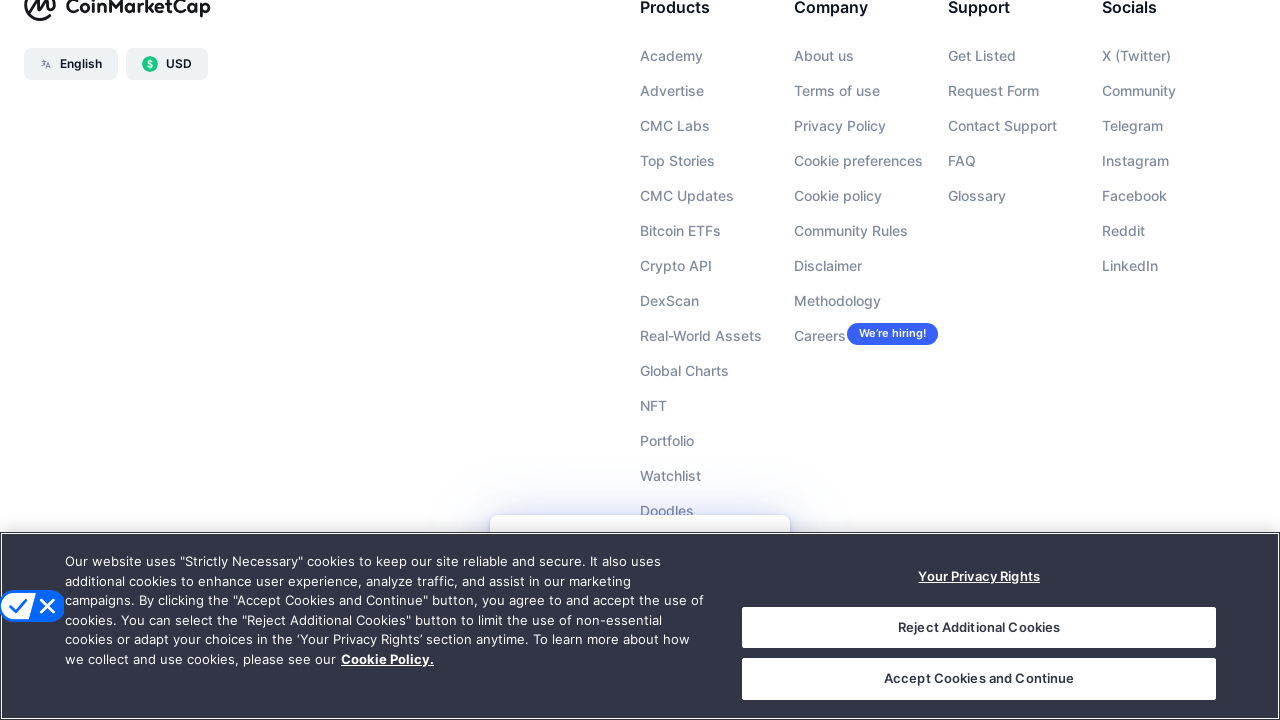

Scrolled down to load more cryptocurrency data (scroll 13/15)
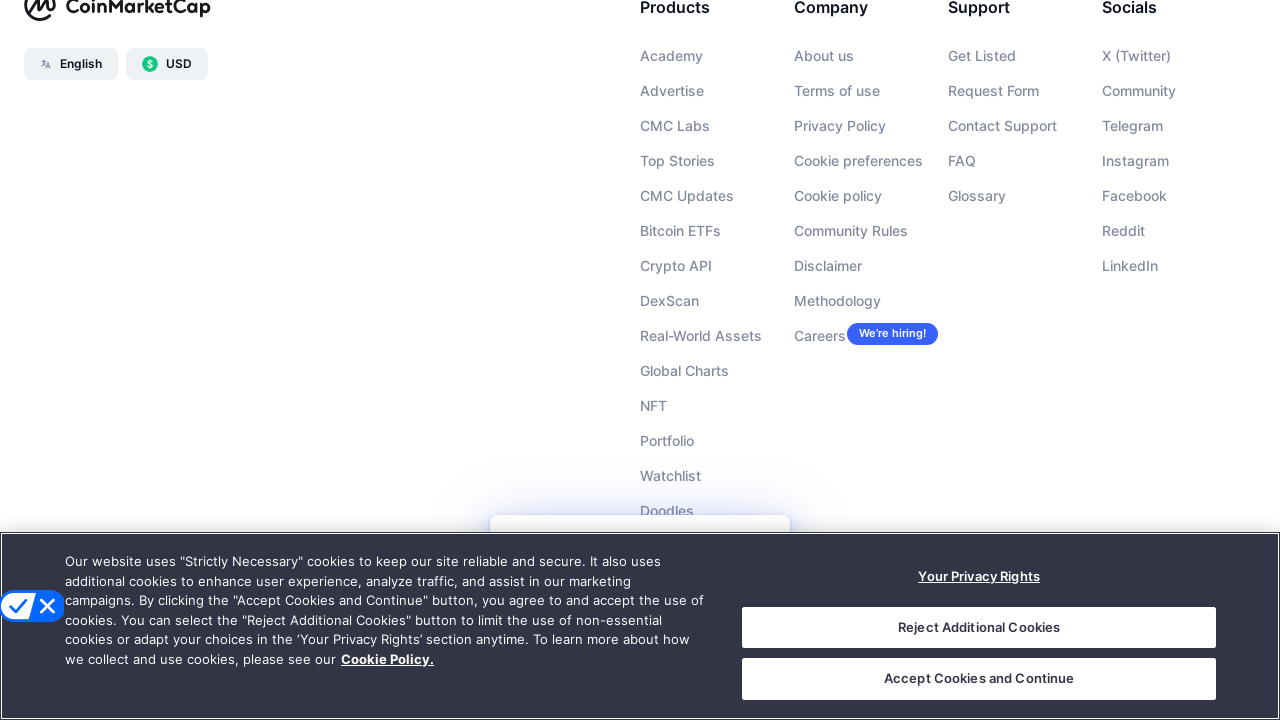

Waited 2 seconds for data to load after scroll 13/15
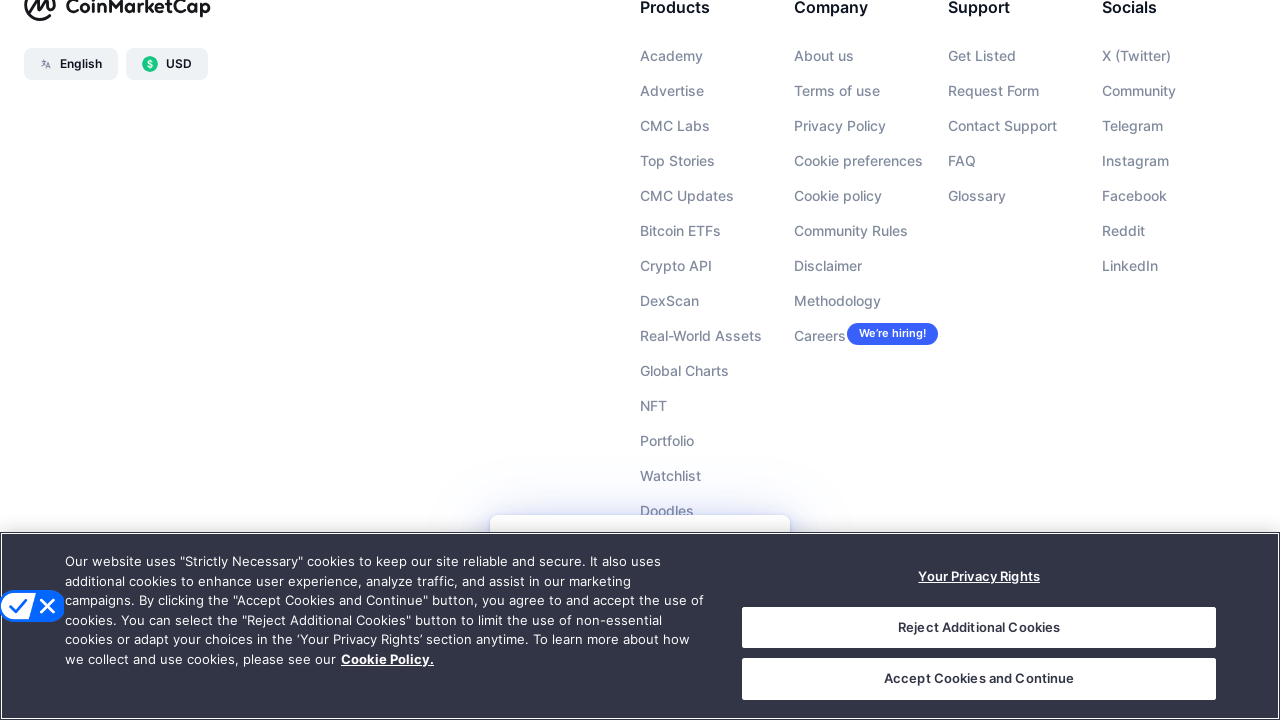

Scrolled down to load more cryptocurrency data (scroll 14/15)
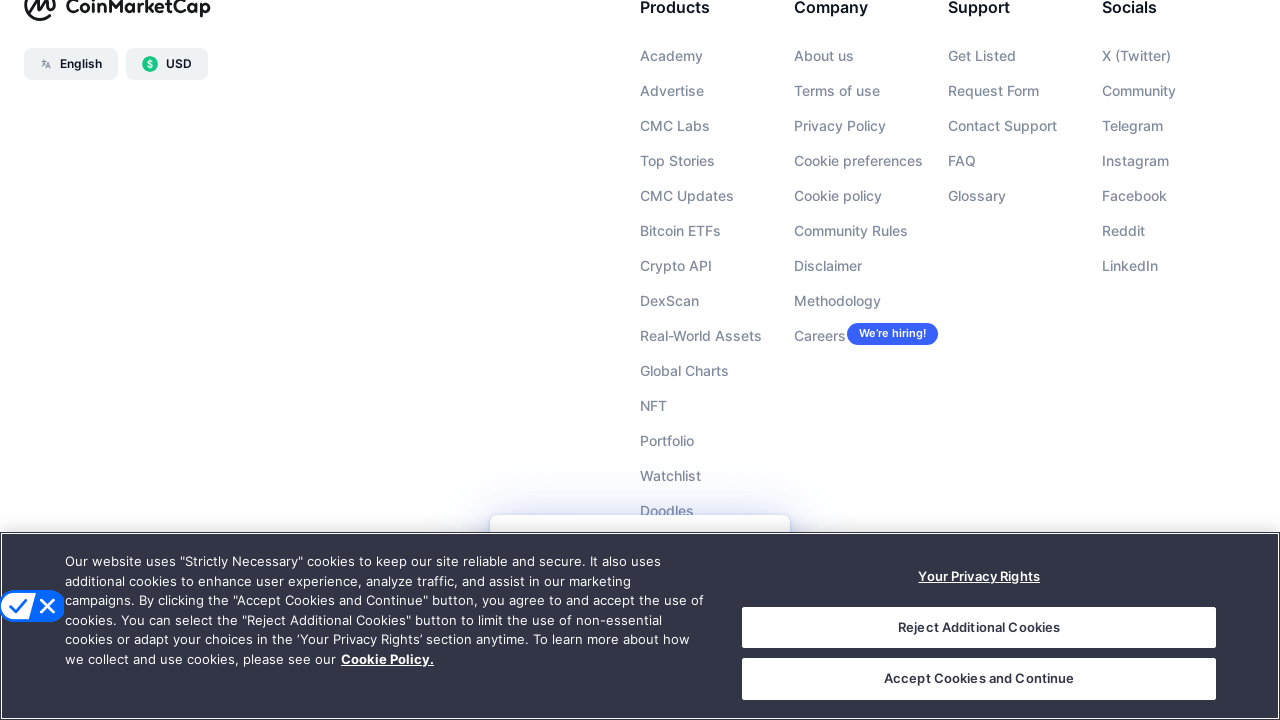

Waited 2 seconds for data to load after scroll 14/15
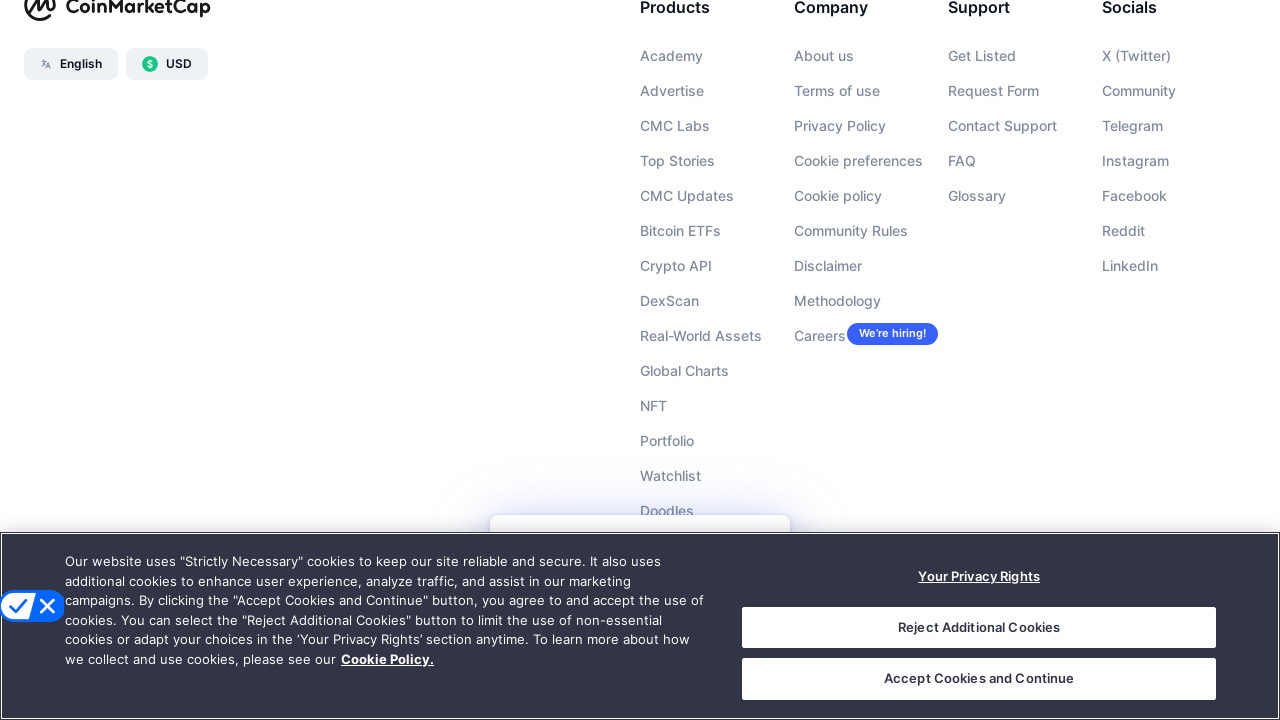

Scrolled down to load more cryptocurrency data (scroll 15/15)
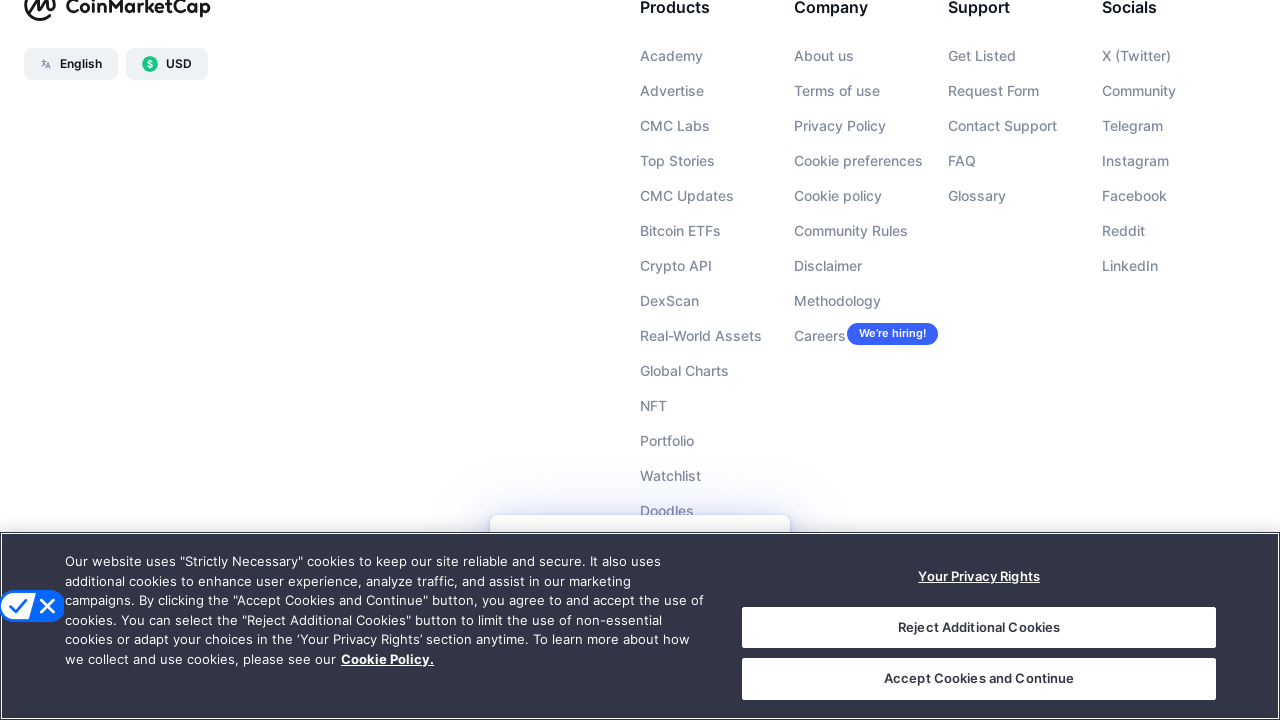

Waited 2 seconds for data to load after scroll 15/15
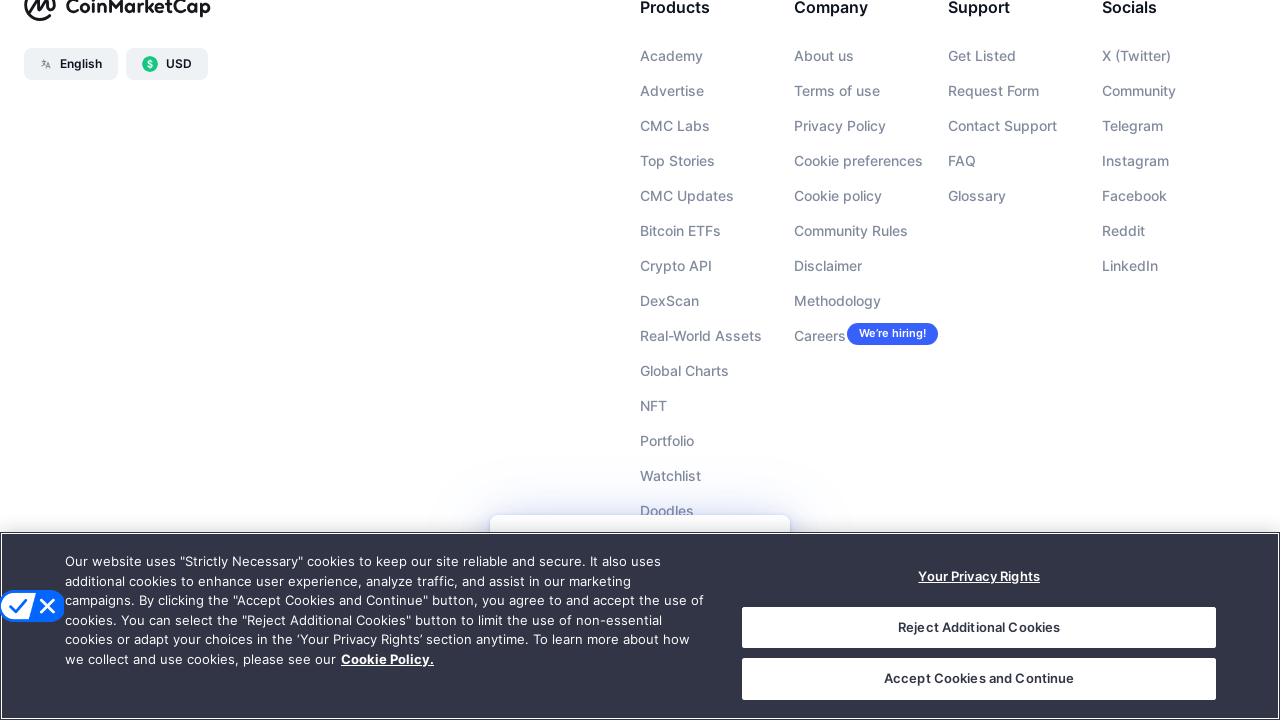

Verified table rows are present in cryptocurrency table
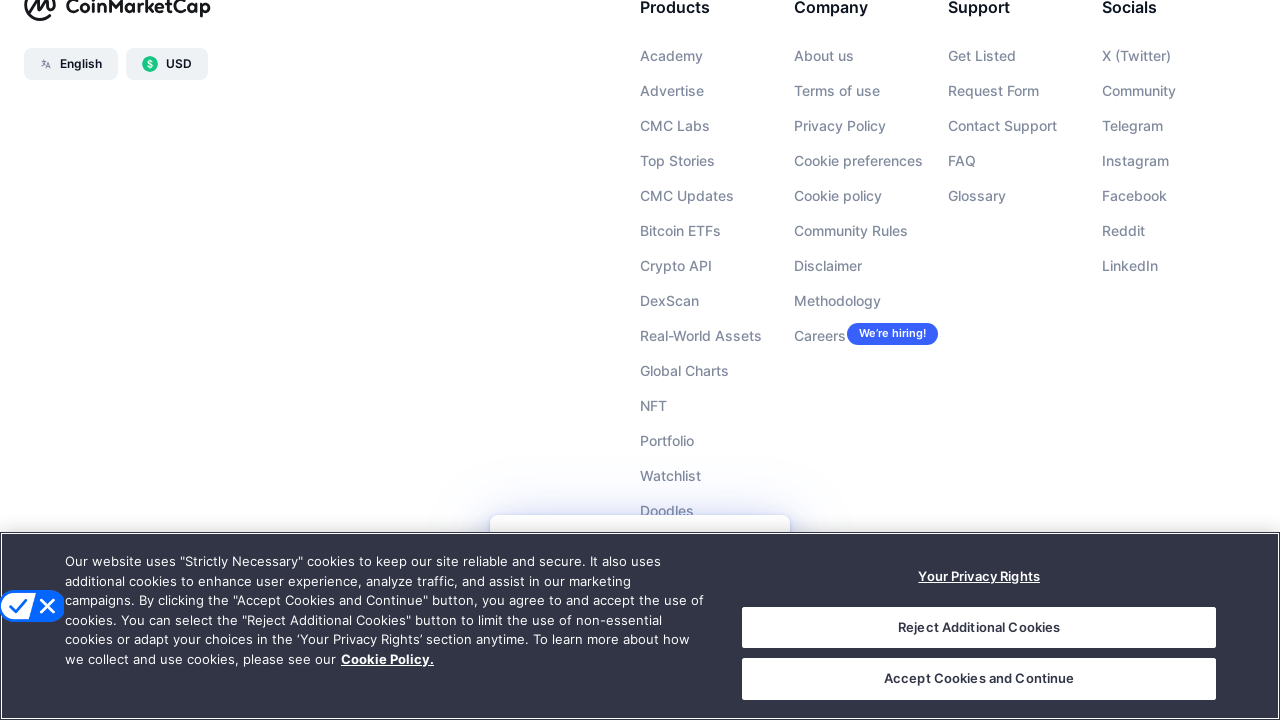

Verified table data cells are present in cryptocurrency table
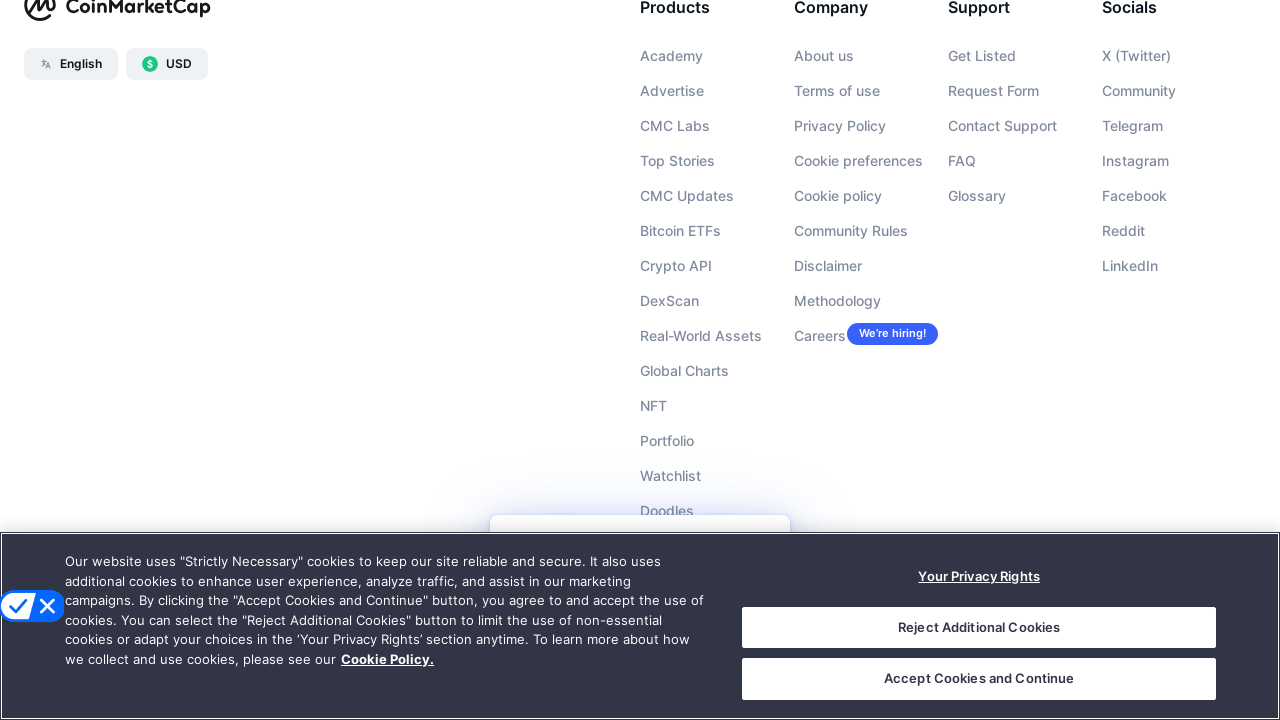

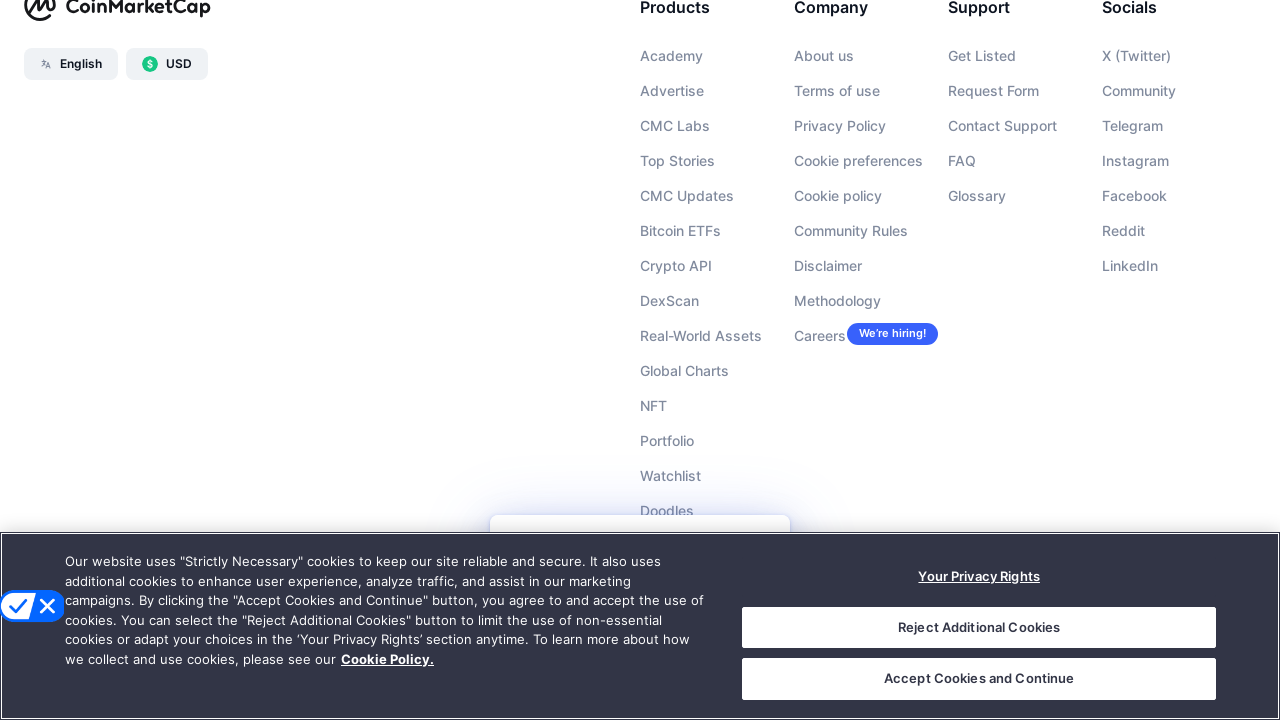